Solves a math captcha by reading a value, calculating the result, filling the answer, selecting checkboxes/radio buttons, and submitting the form

Starting URL: https://SunInJuly.github.io/execute_script.html

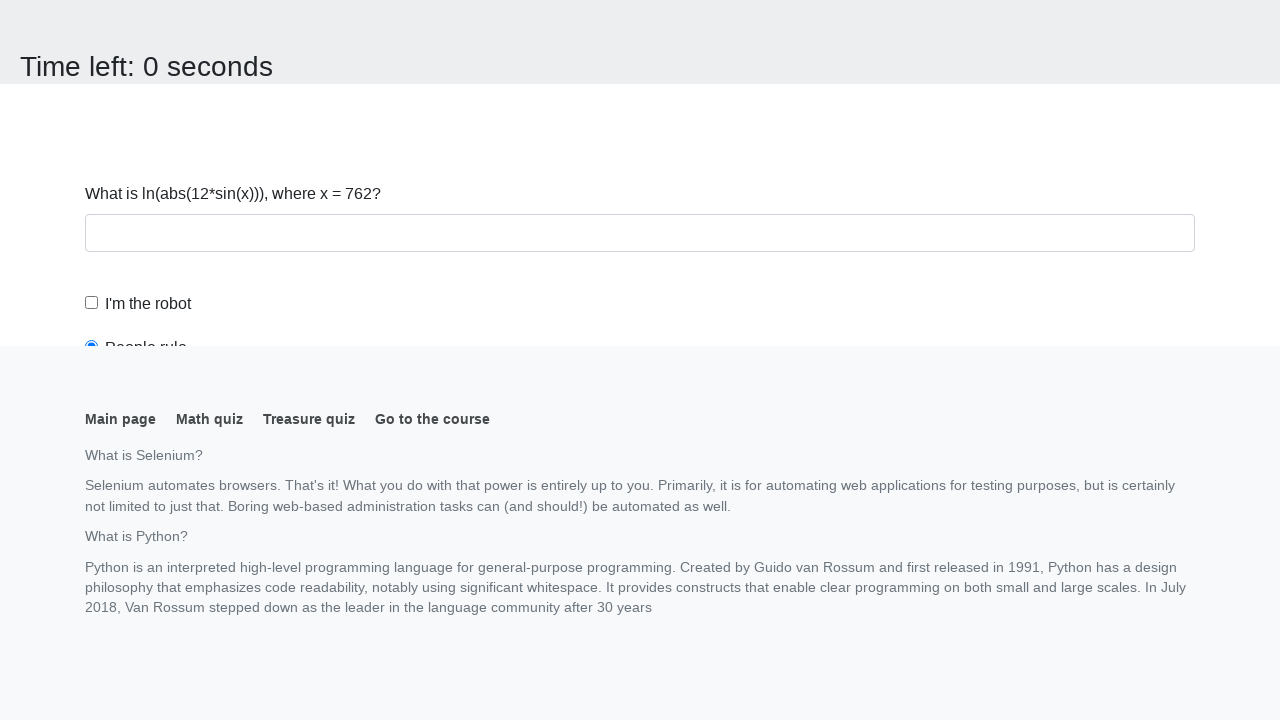

Navigated to math captcha form page
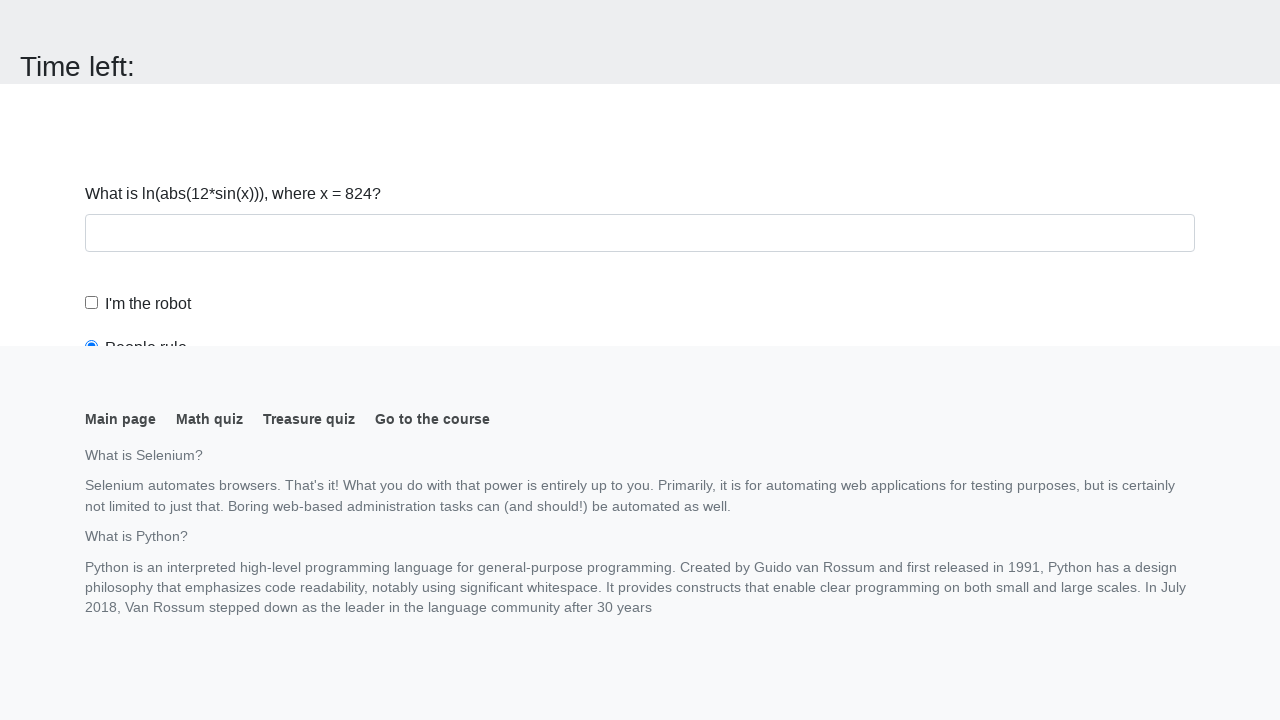

Retrieved math value: 824
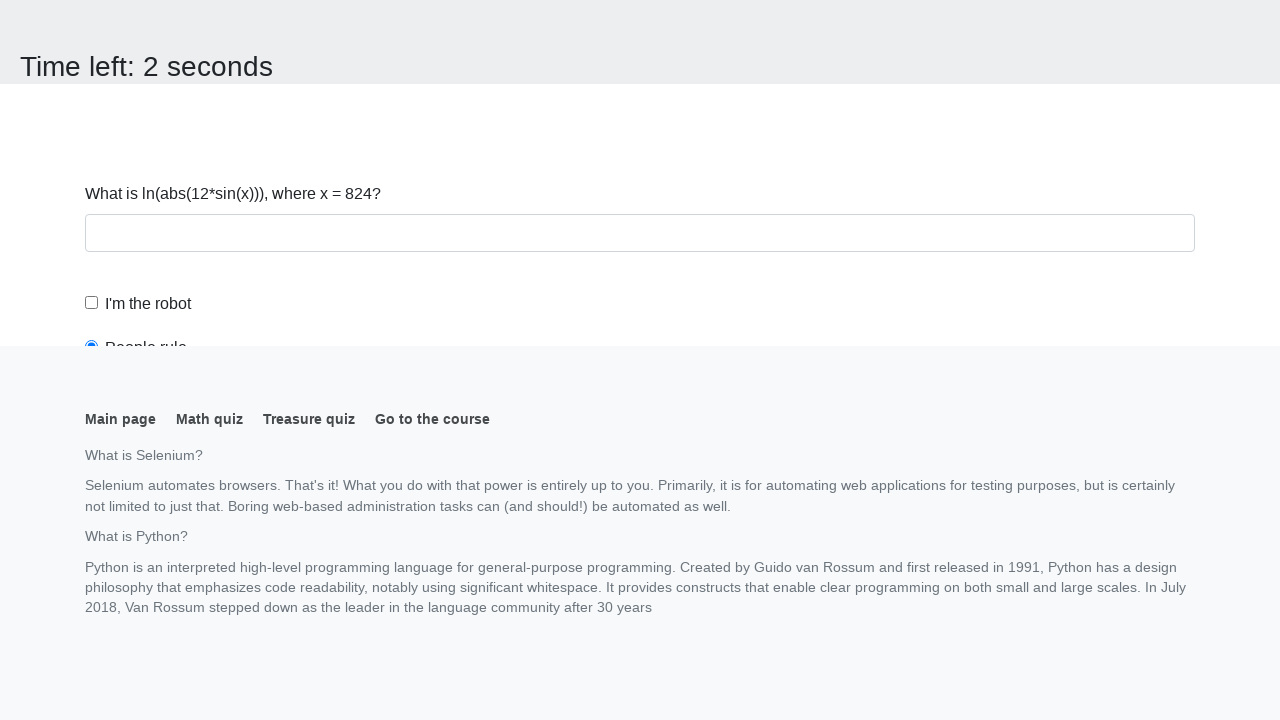

Calculated result: 2.2428576836848673
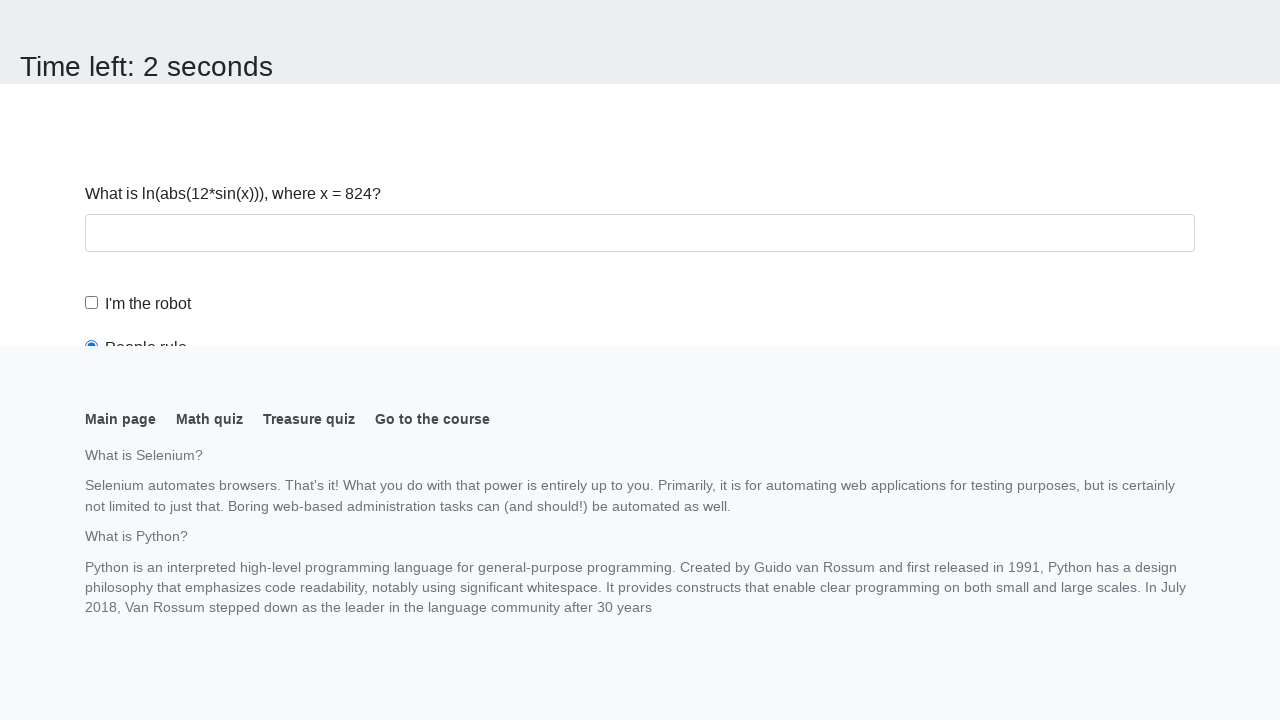

Filled answer field with calculated value on #answer
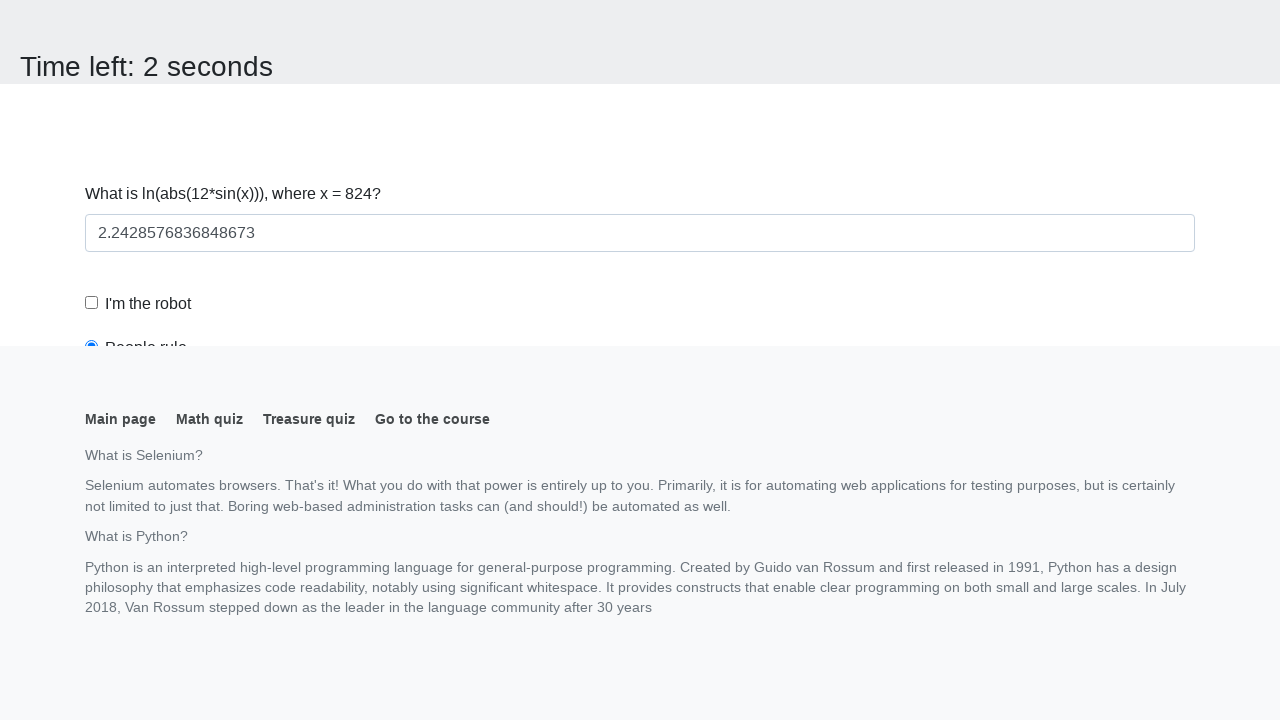

Clicked robot checkbox at (92, 303) on #robotCheckbox
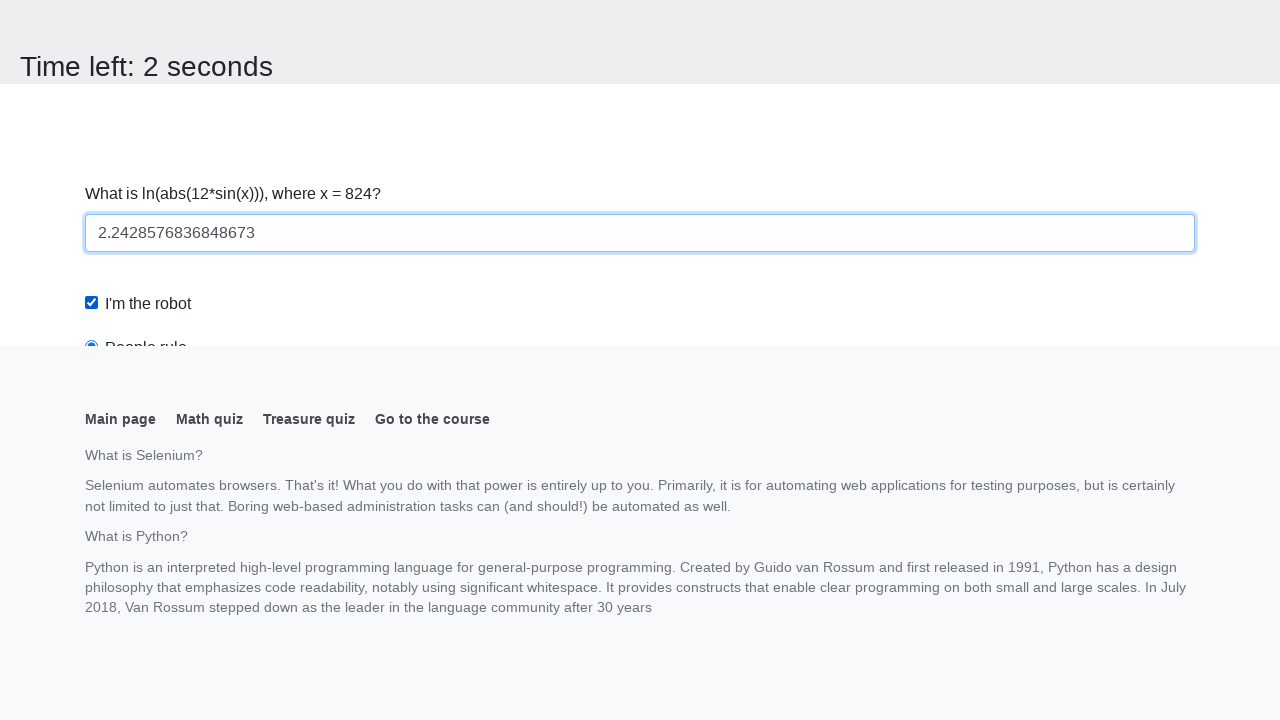

Scrolled submit button into view
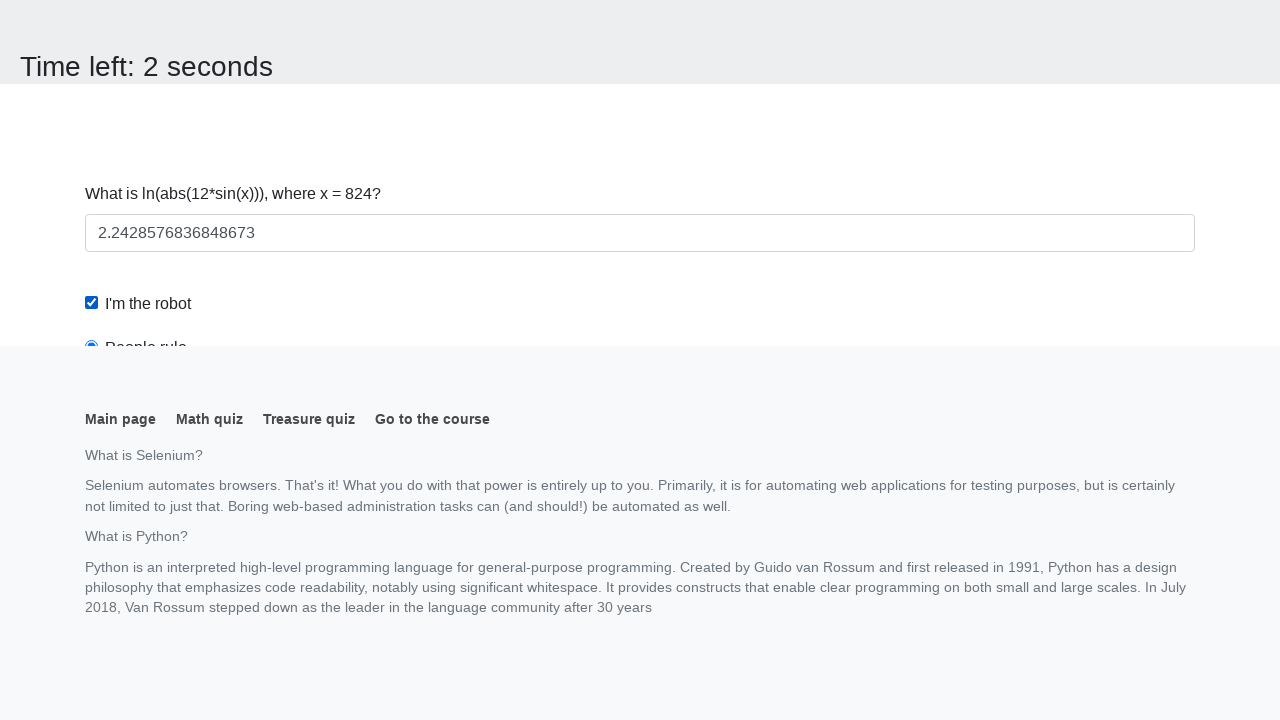

Clicked robots rule radio button at (92, 7) on #robotsRule
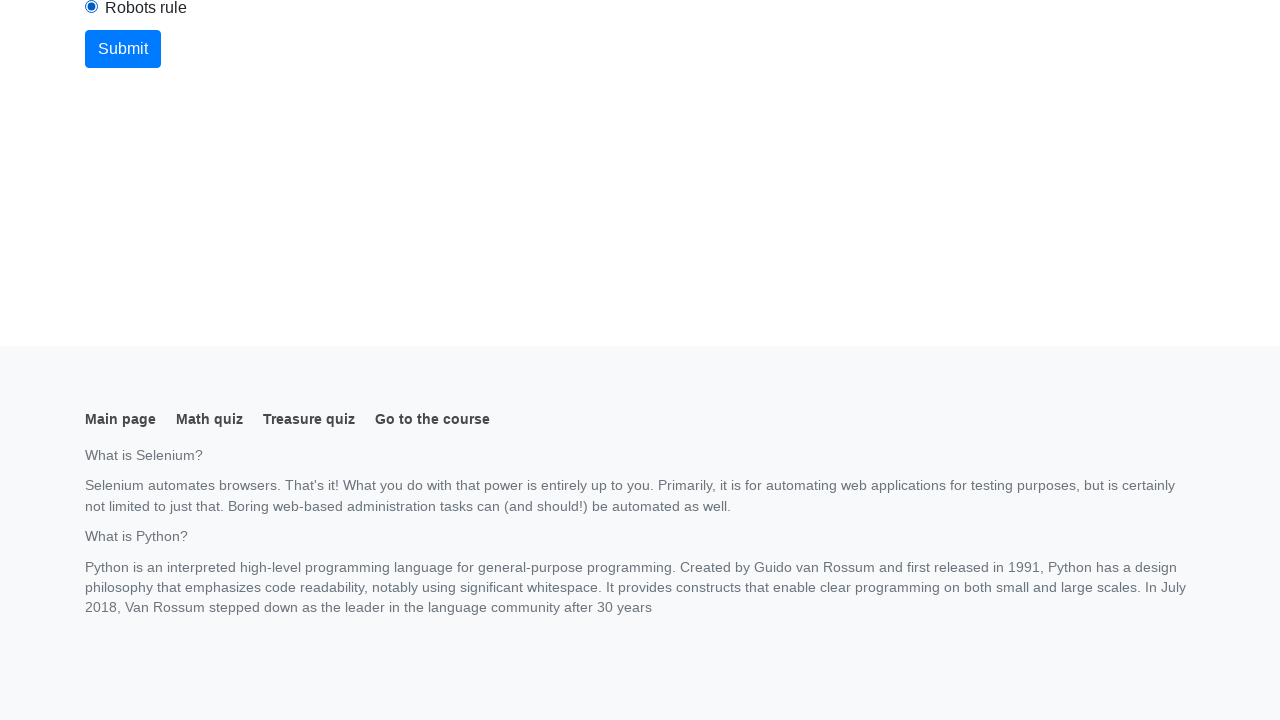

Clicked submit button to complete form at (123, 49) on .btn
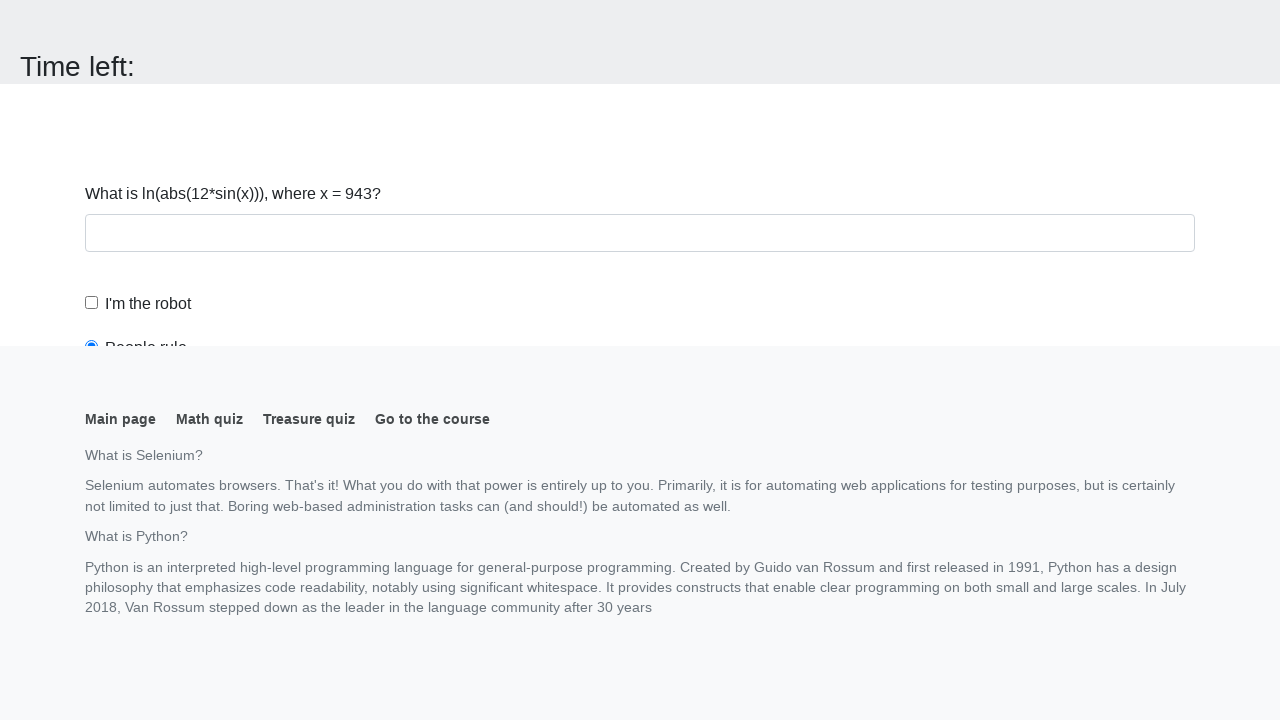

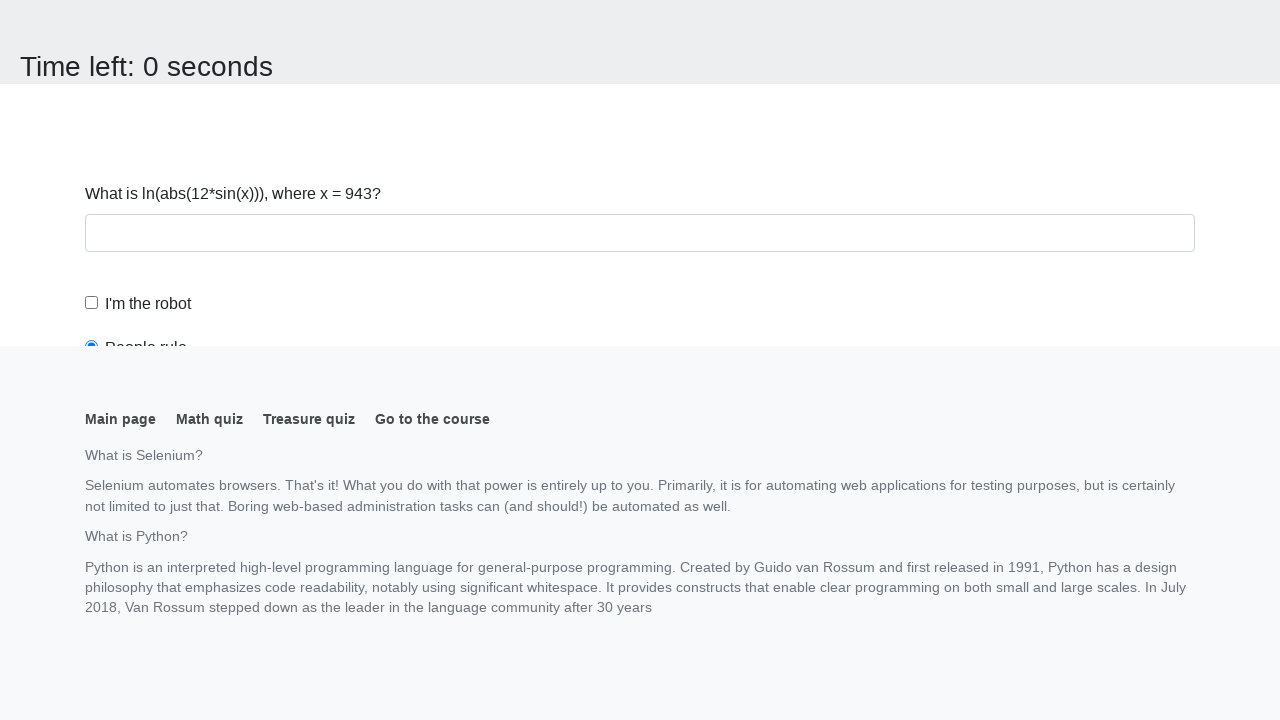